Tests the quick start functionality by navigating to the homepage and clicking the "QUICK START" button

Starting URL: https://nethernite.com/

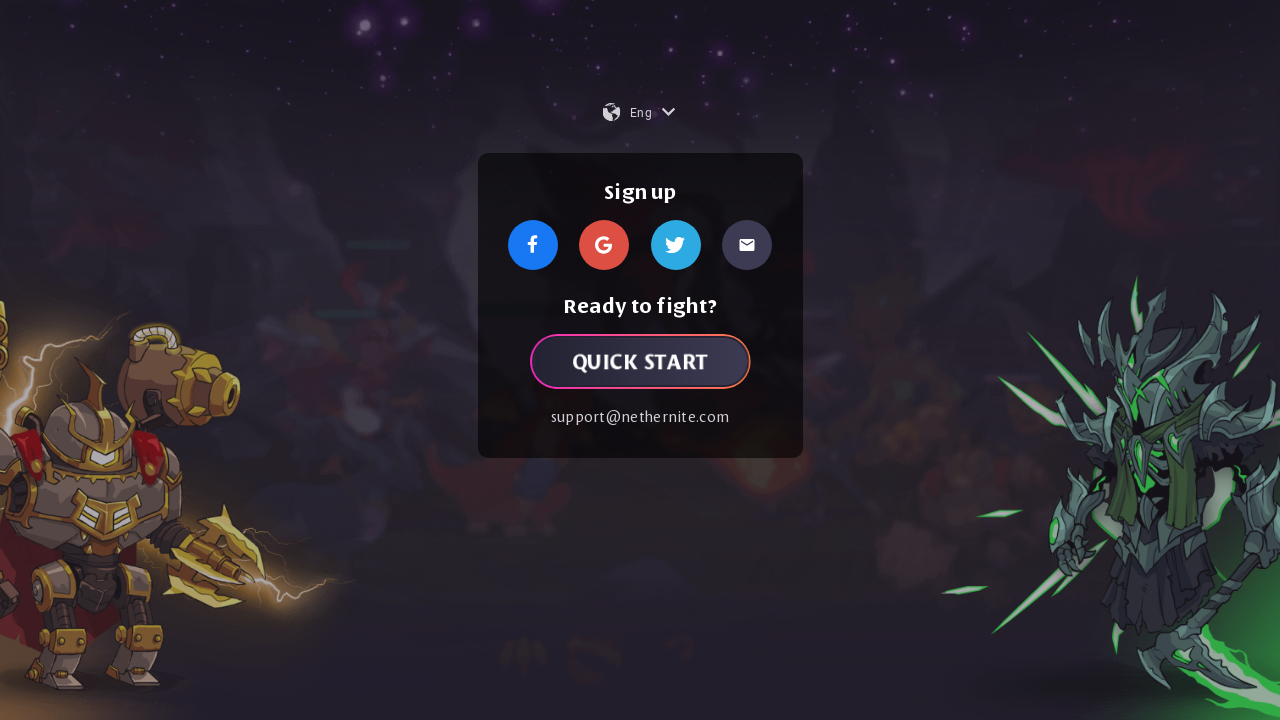

Navigated to Nethernite homepage
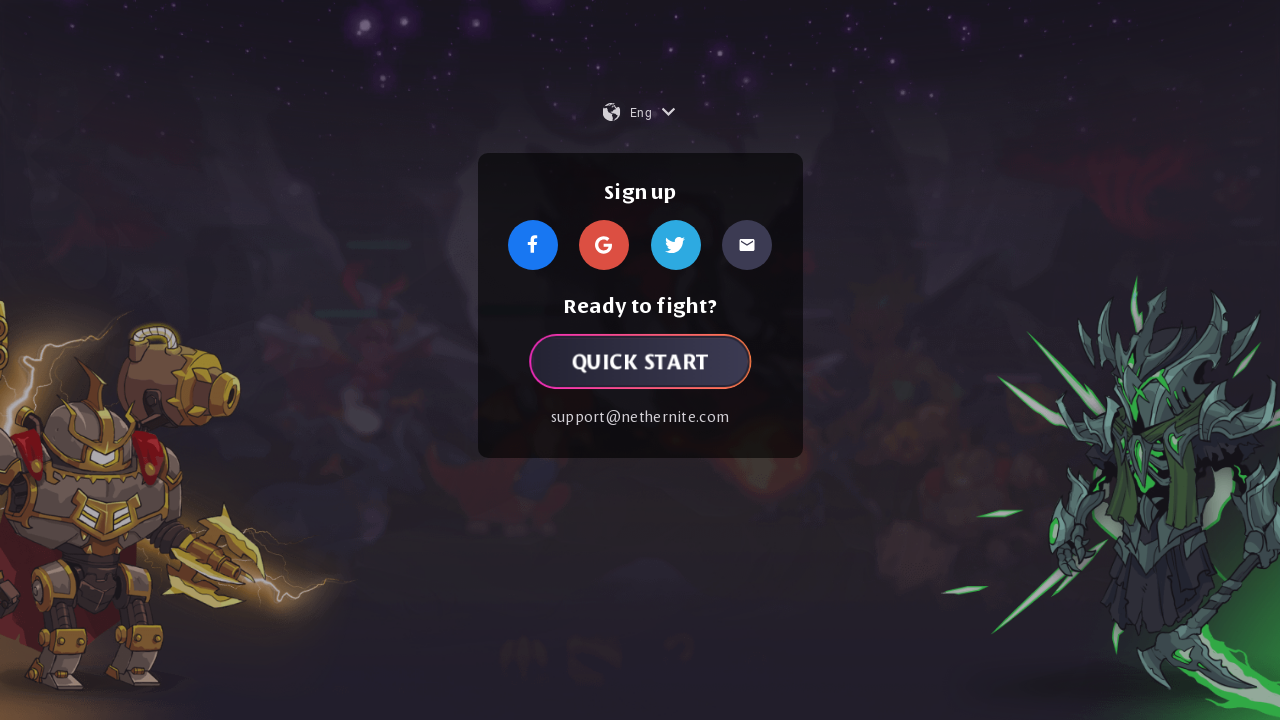

Clicked the QUICK START button at (640, 362) on internal:role=button[name="QUICK START"i]
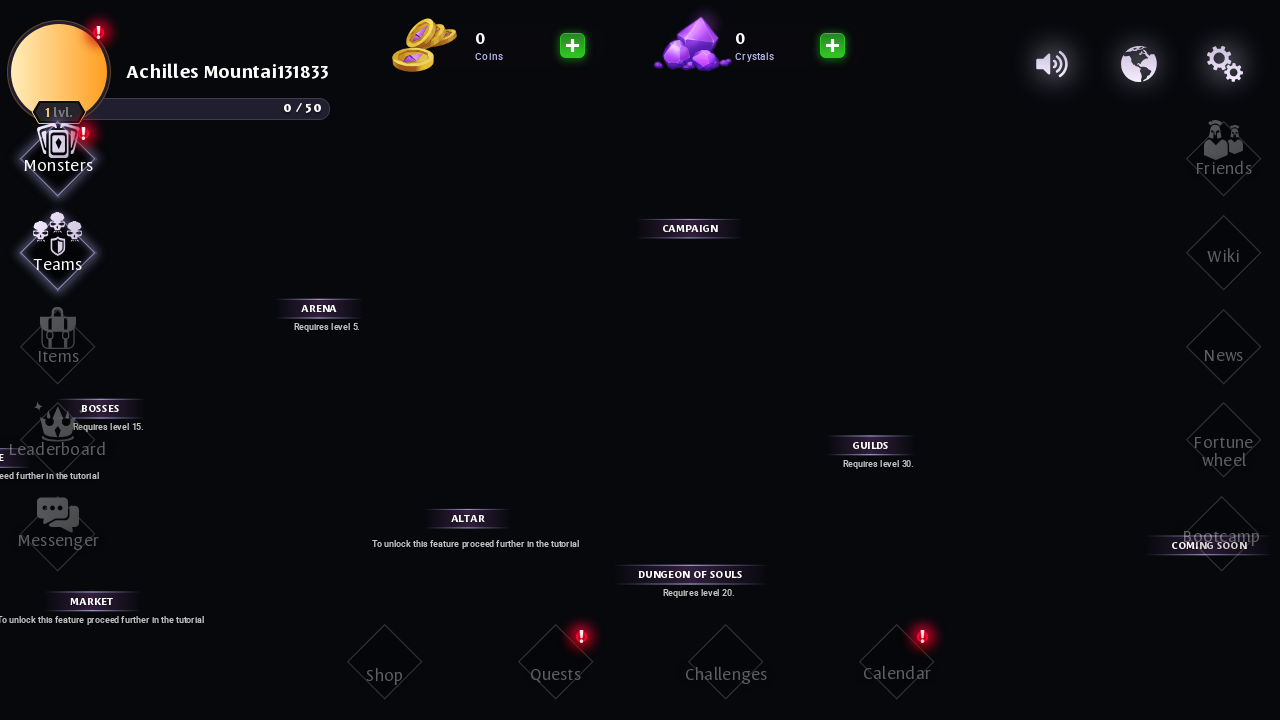

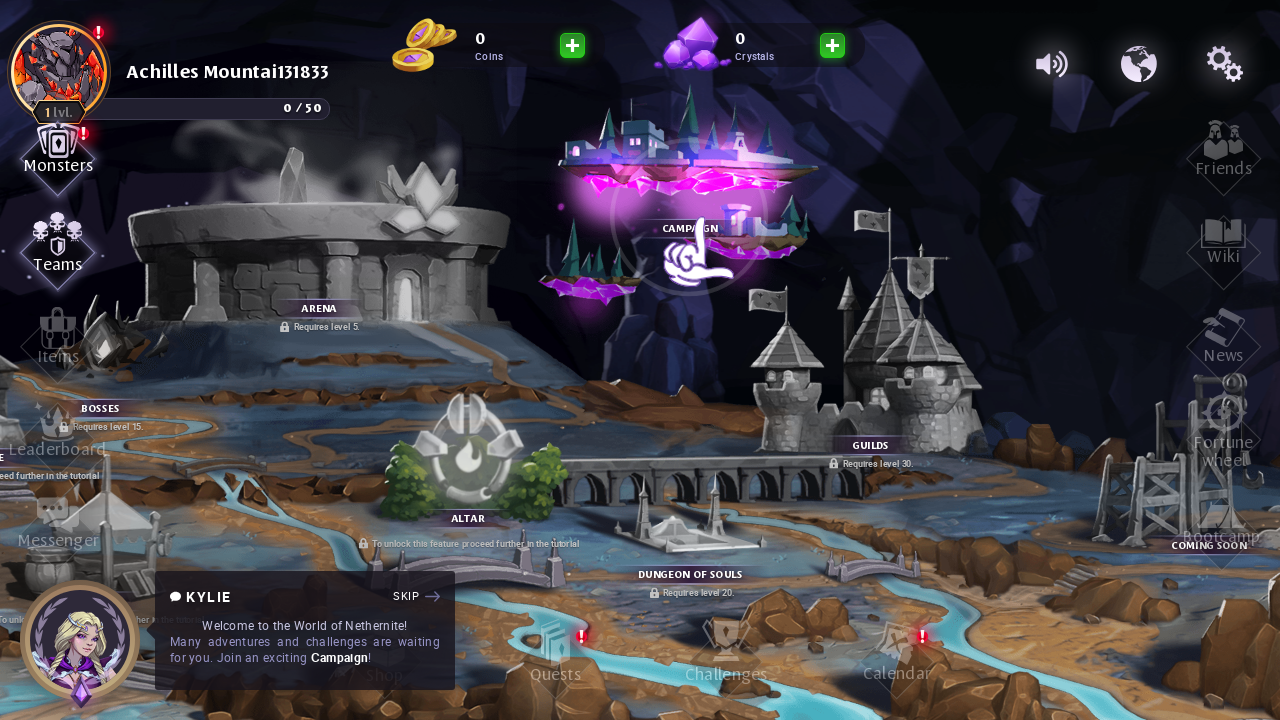